Tests right-click operation by performing a context menu click on a specific text element on the page

Starting URL: https://ultimateqa.com/

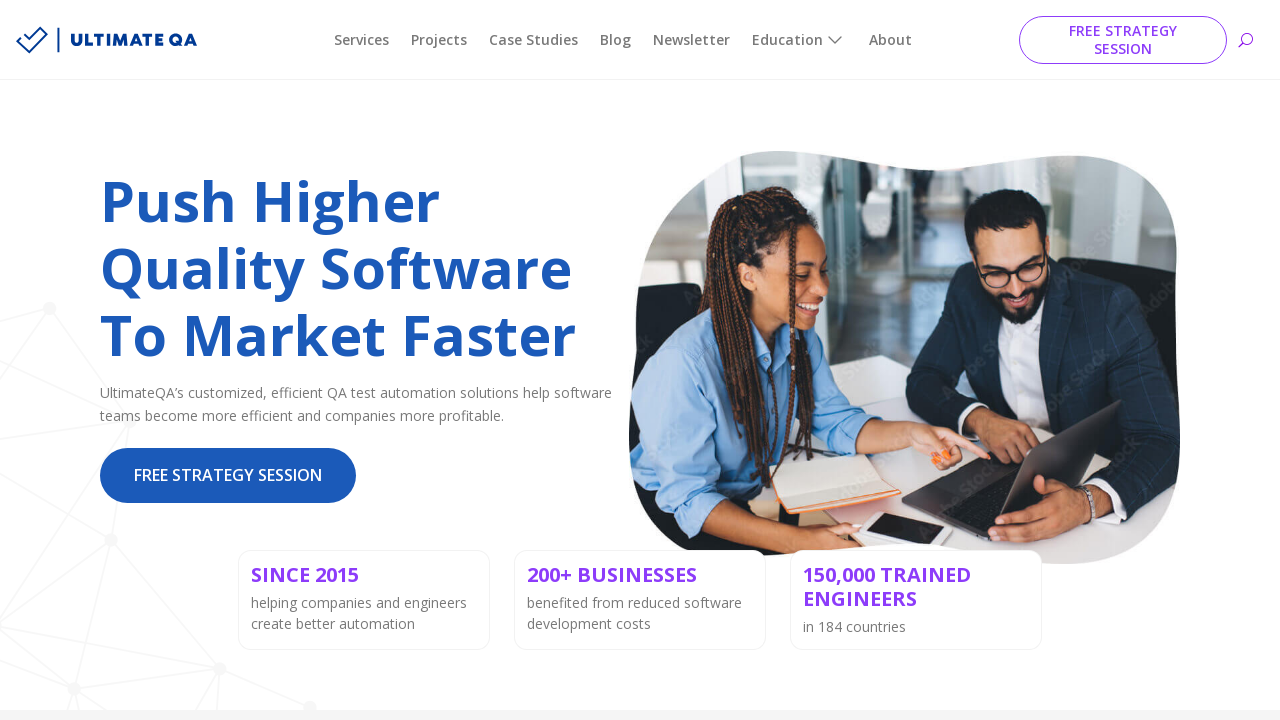

Navigated to https://ultimateqa.com/
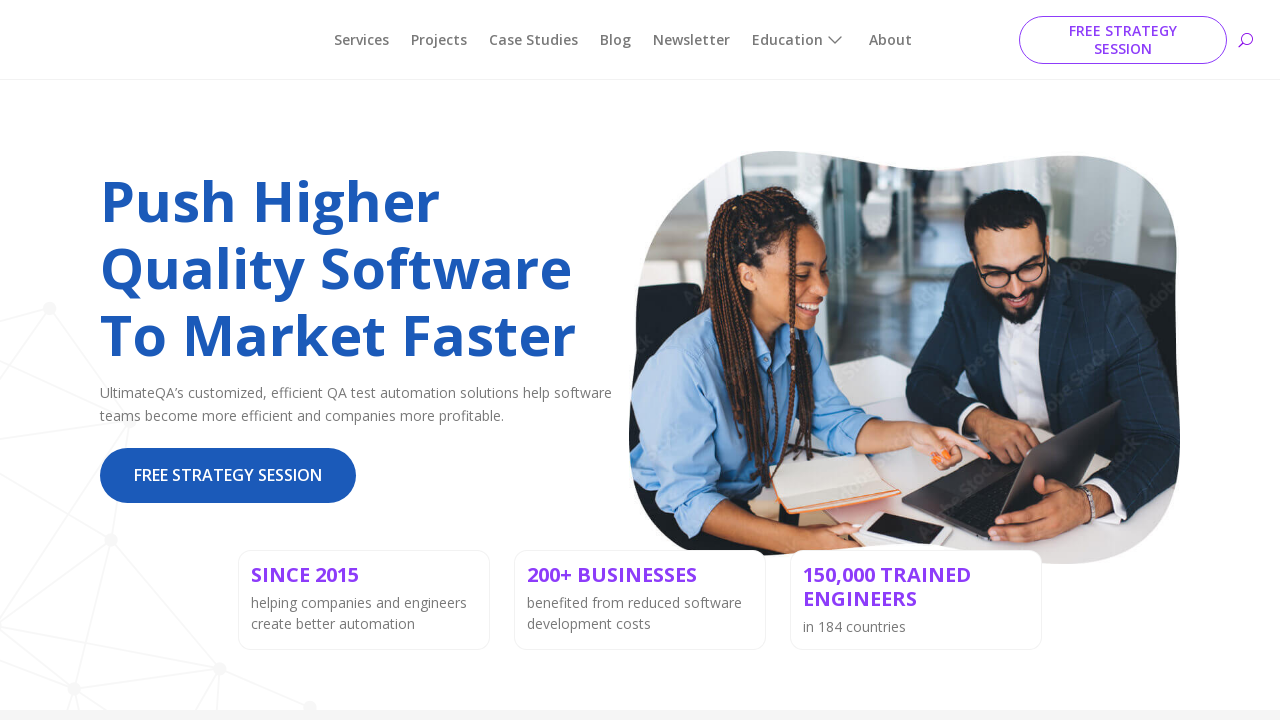

Right-clicked on 'We mitigate downtime!' text element to open context menu at (640, 360) on internal:text="We mitigate downtime!"s
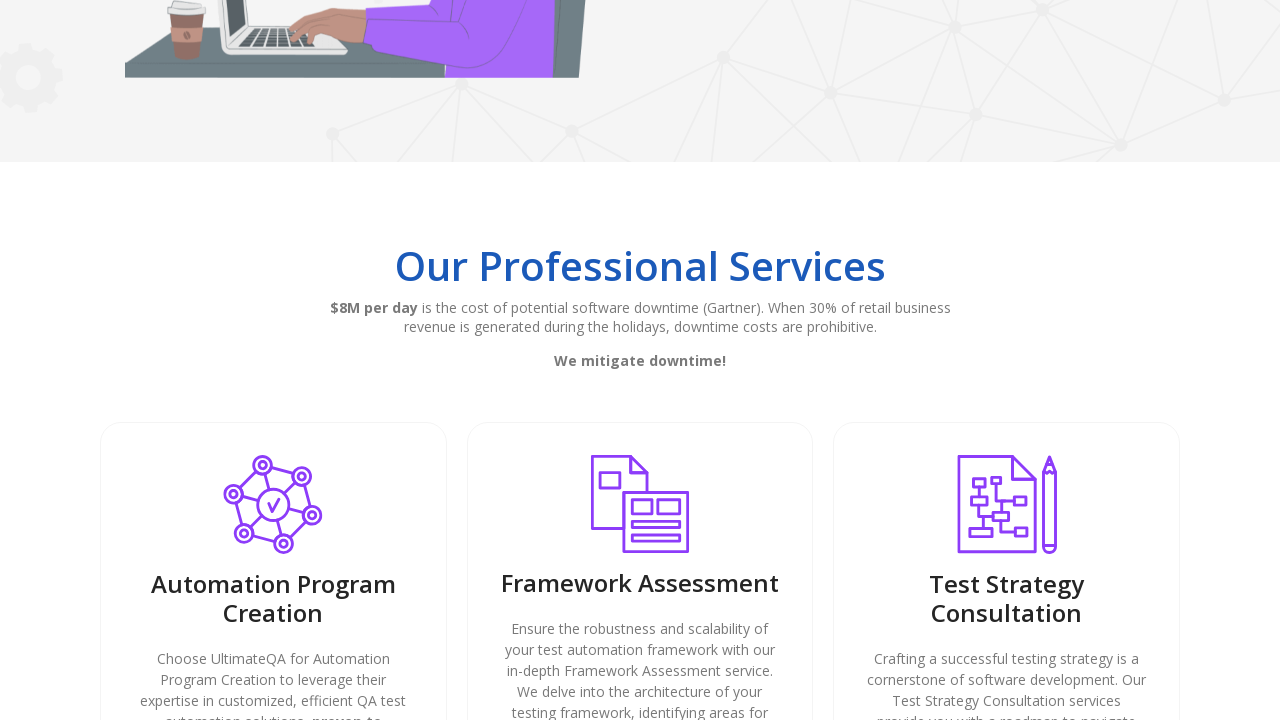

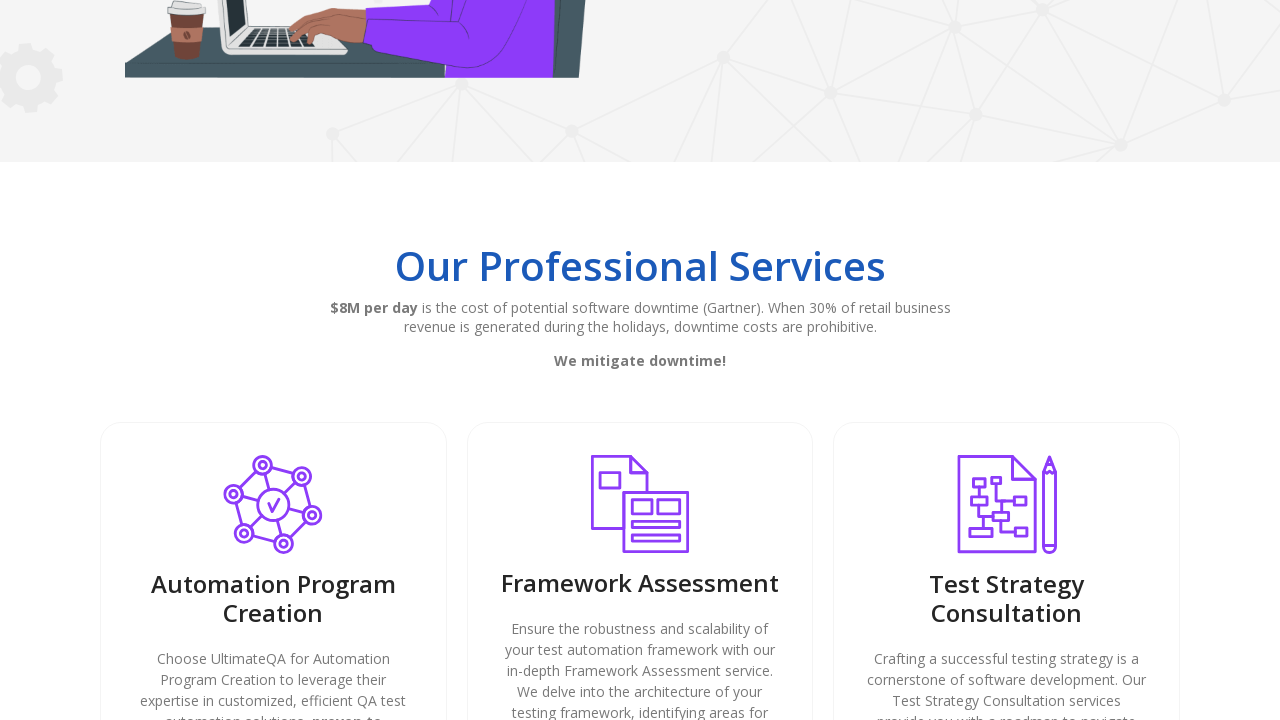